Tests various alert types and modal dialogs including standard alerts, timed alerts, and confirmation dialogs

Starting URL: https://demoqa.com/alerts

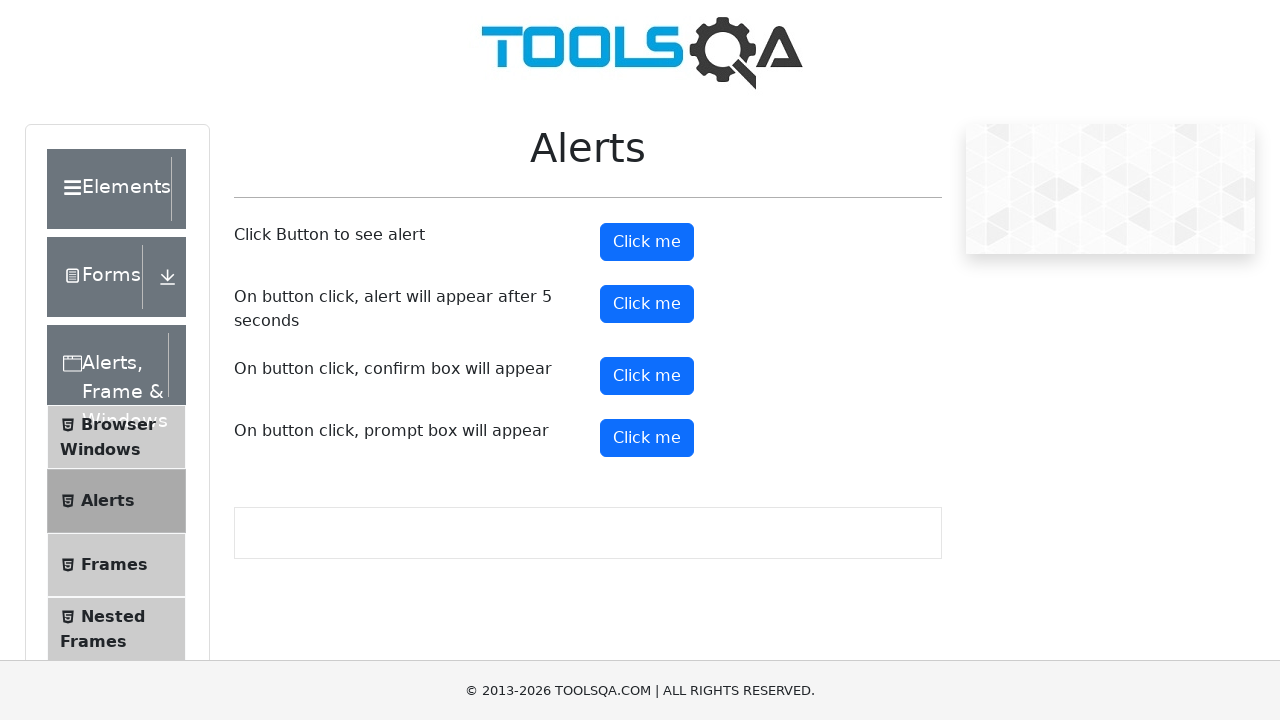

Set up dialog handler to accept all alerts
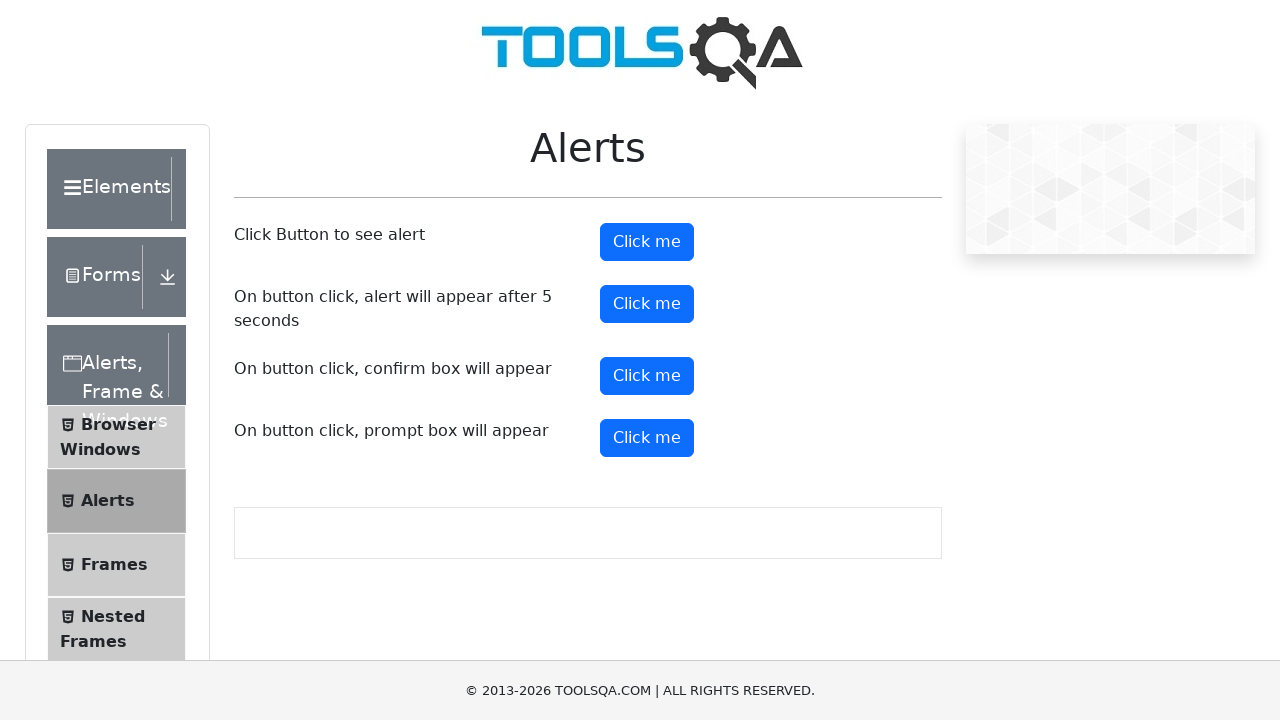

Clicked standard alert button at (647, 242) on #alertButton
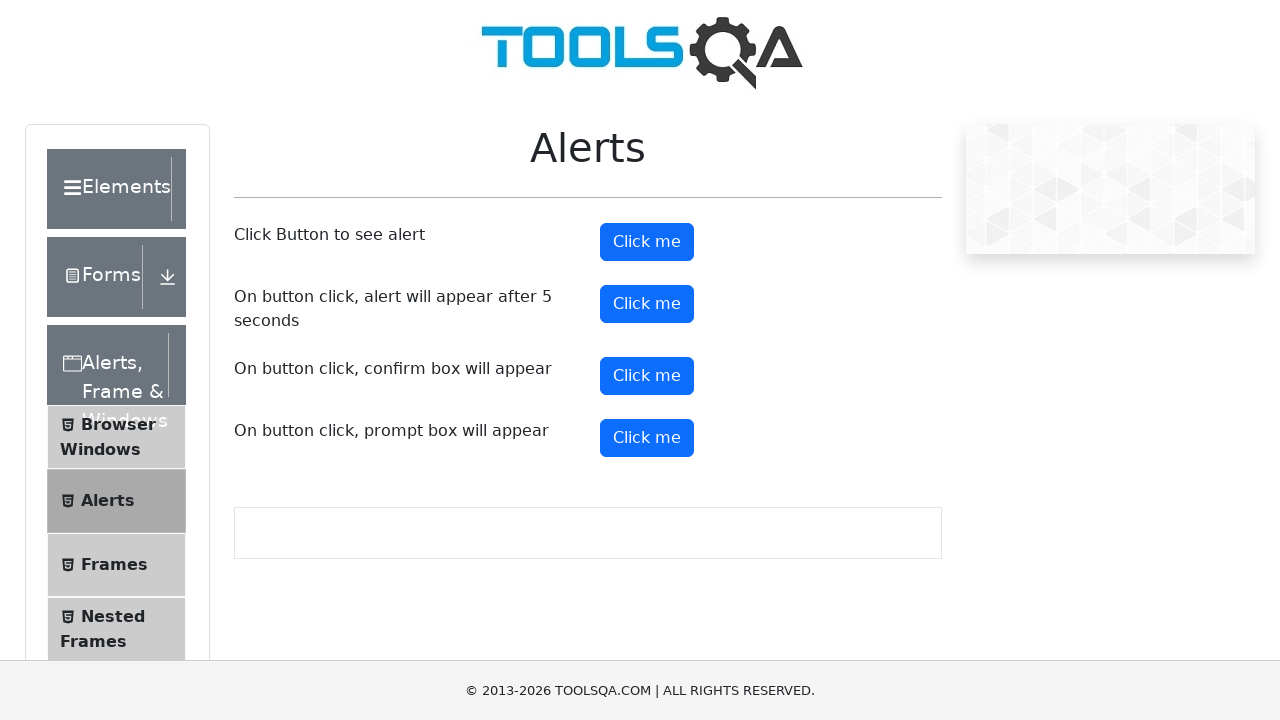

Clicked timer alert button at (647, 304) on #timerAlertButton
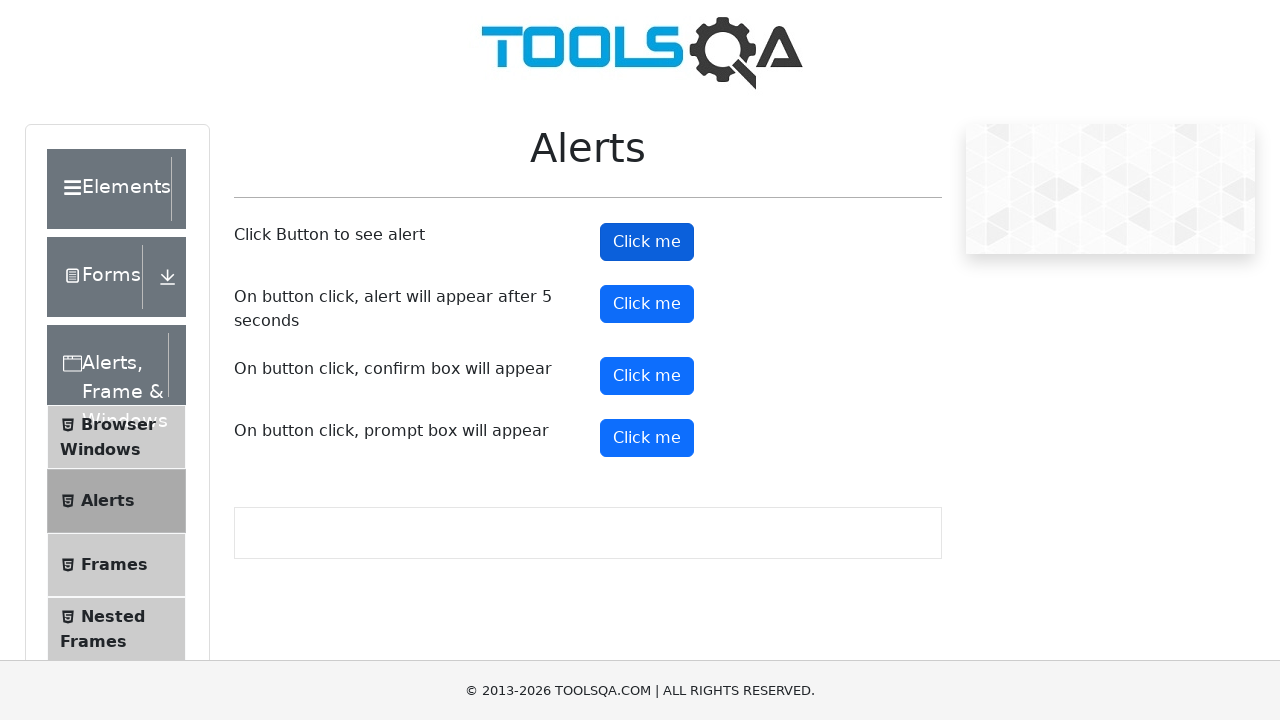

Waited 6 seconds for timed alert to appear
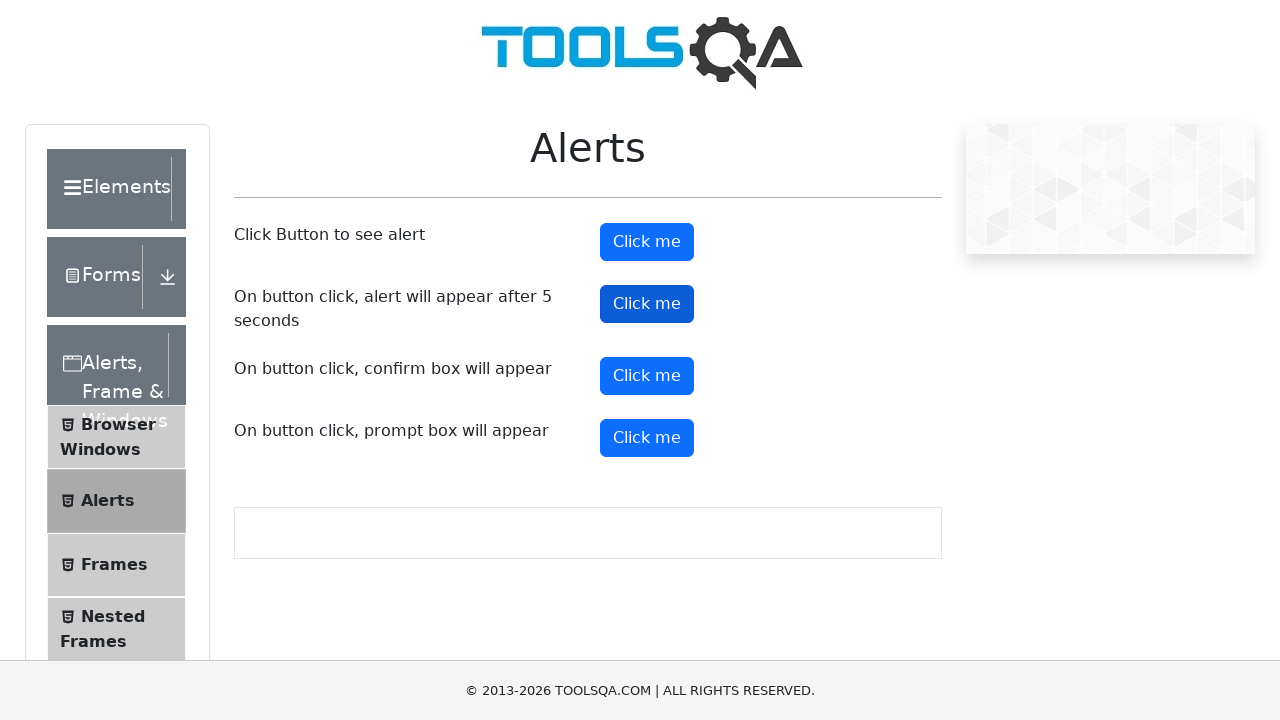

Clicked confirmation dialog button at (647, 376) on #confirmButton
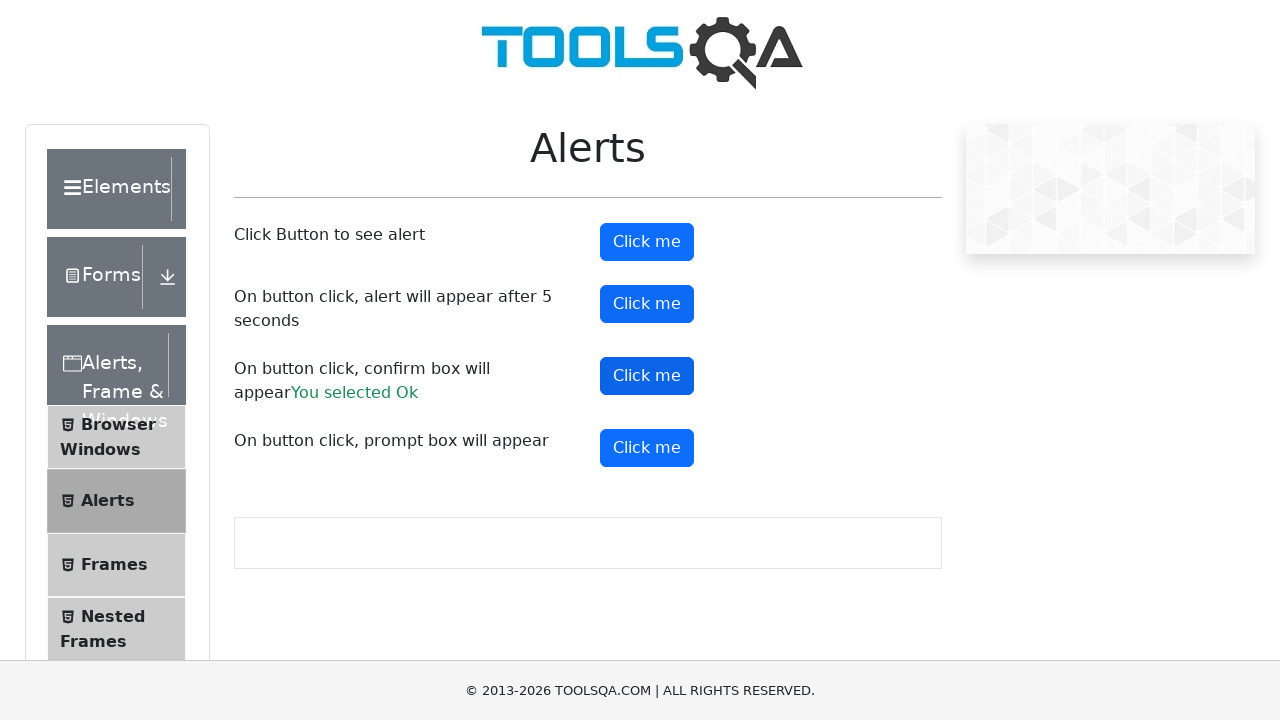

Navigated to modal dialogs page
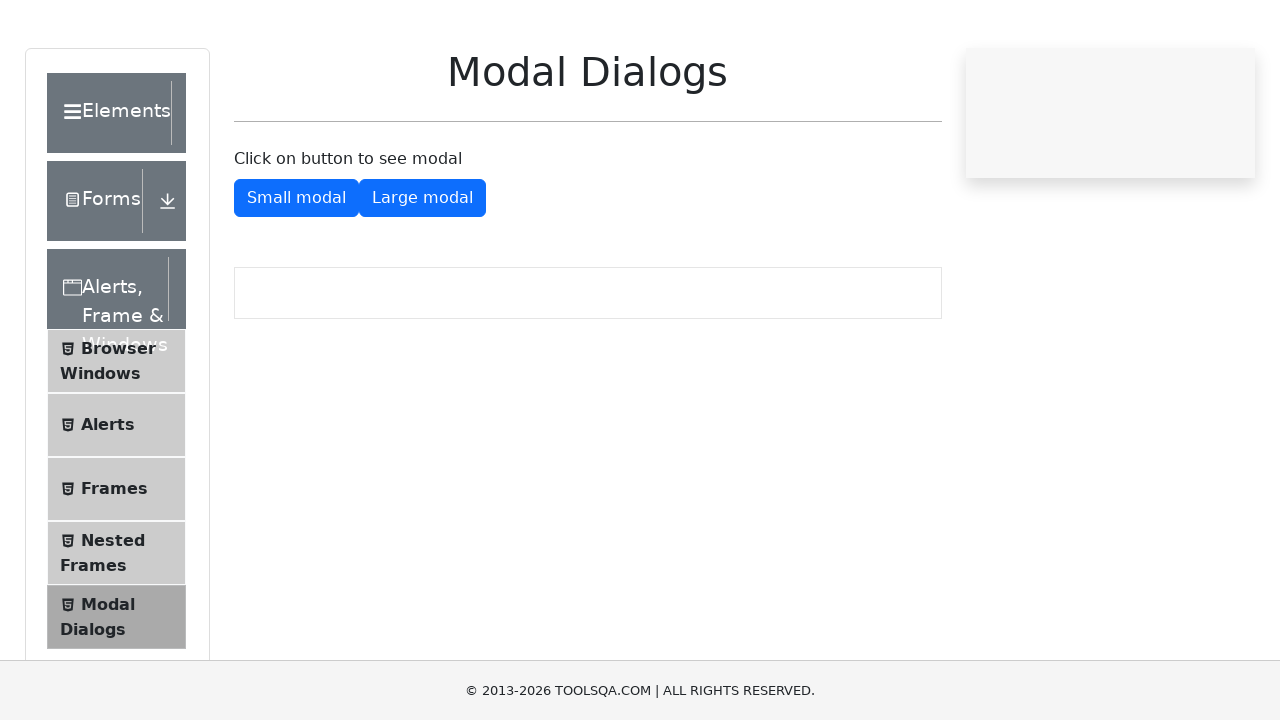

Opened small modal dialog at (296, 274) on #showSmallModal
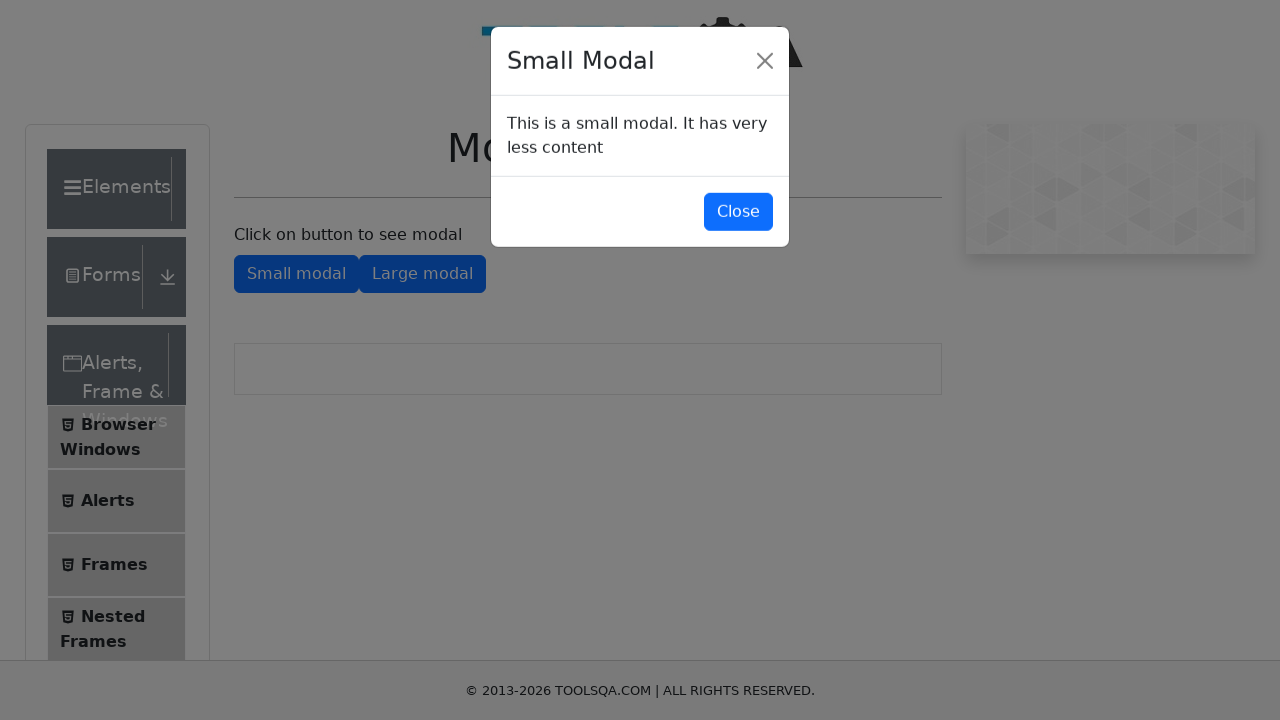

Closed small modal dialog at (738, 214) on #closeSmallModal
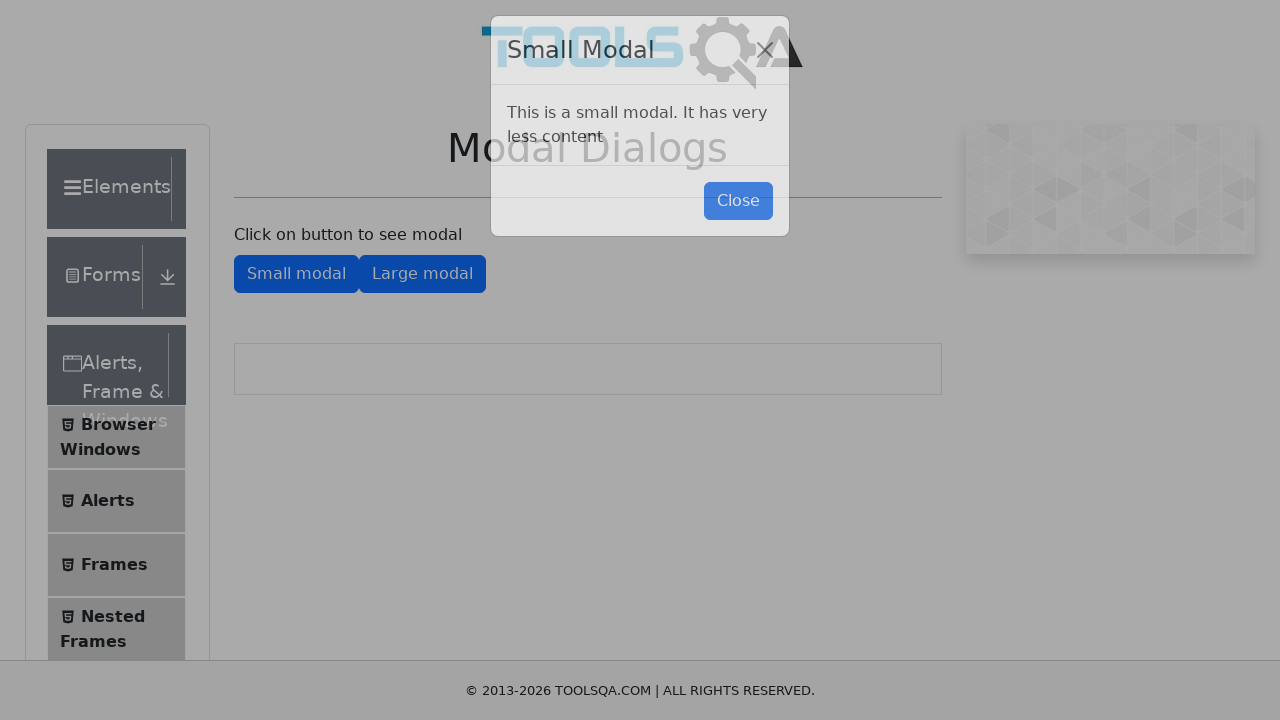

Opened large modal dialog at (422, 274) on #showLargeModal
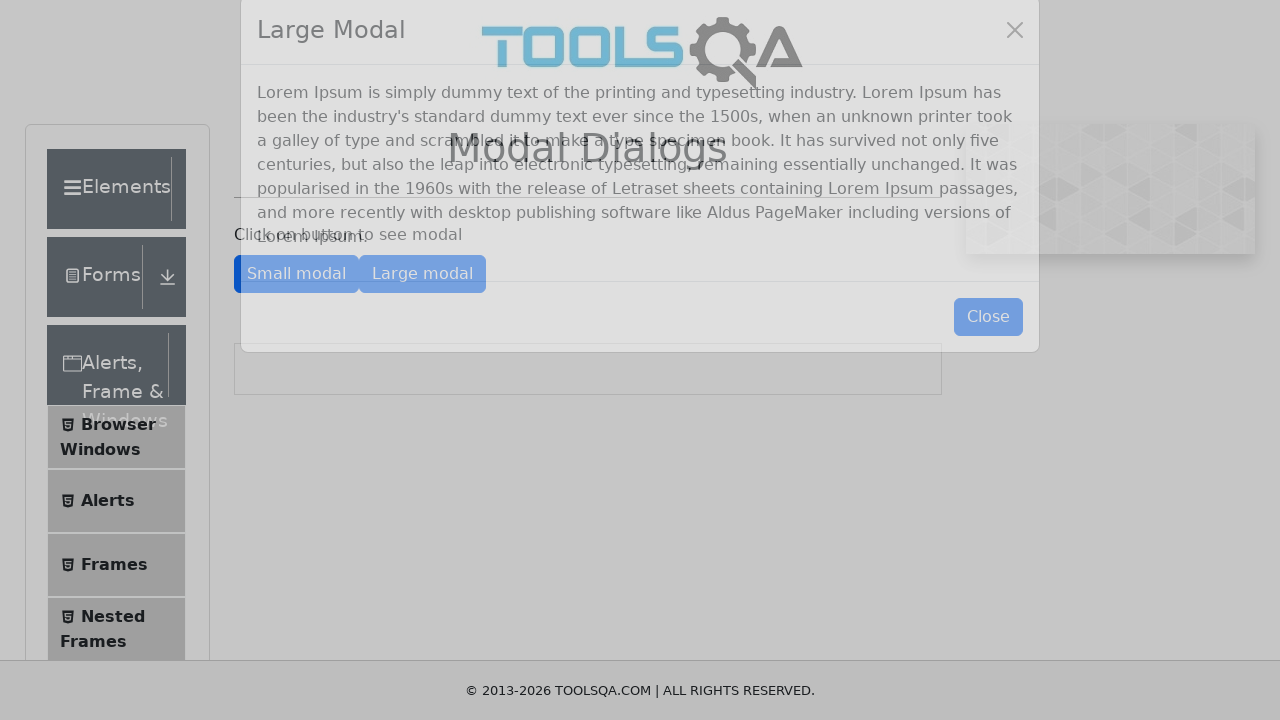

Closed large modal dialog at (988, 350) on #closeLargeModal
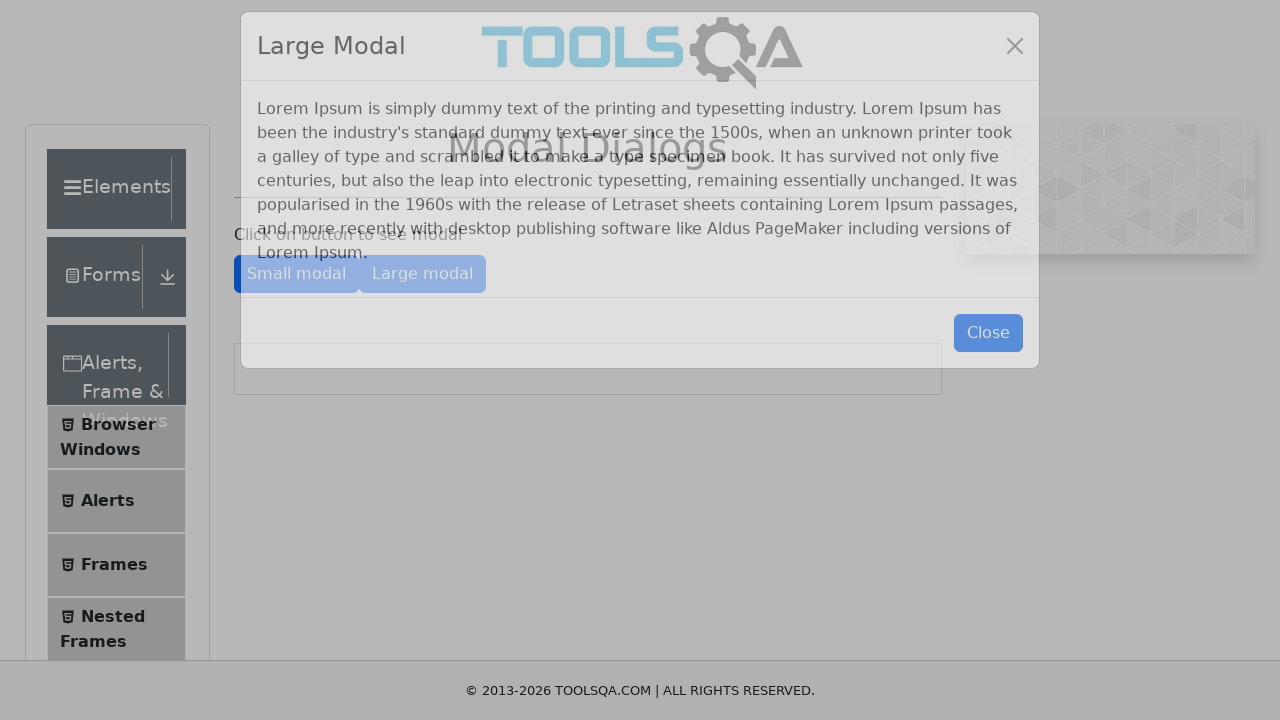

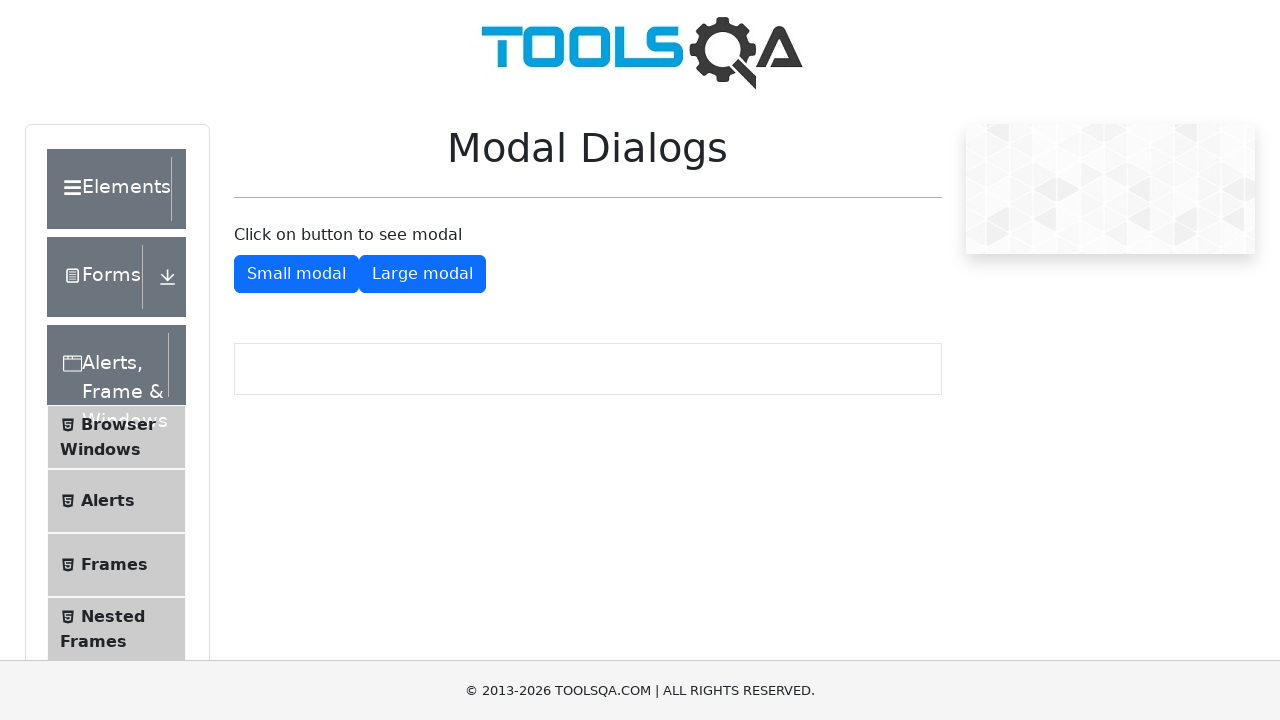